Navigates to the nopCommerce demo site homepage and takes a screenshot

Starting URL: https://demo.nopcommerce.com

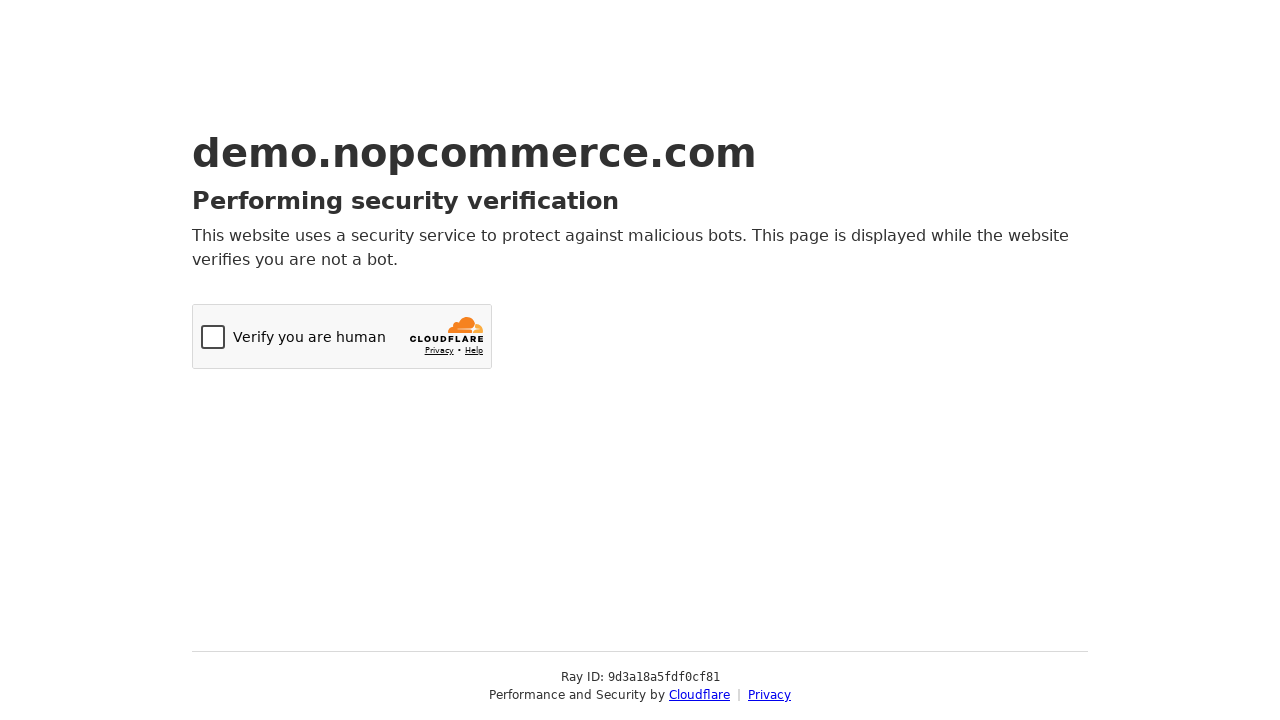

Took screenshot of nopCommerce demo site homepage
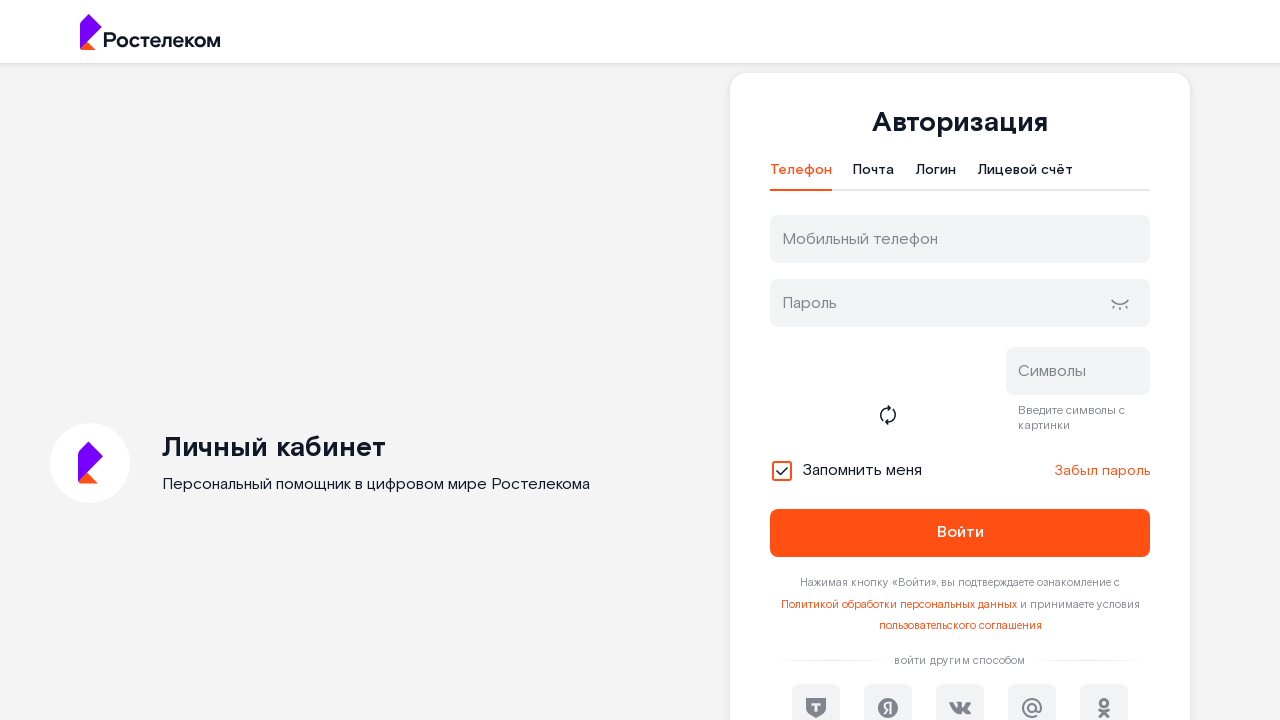

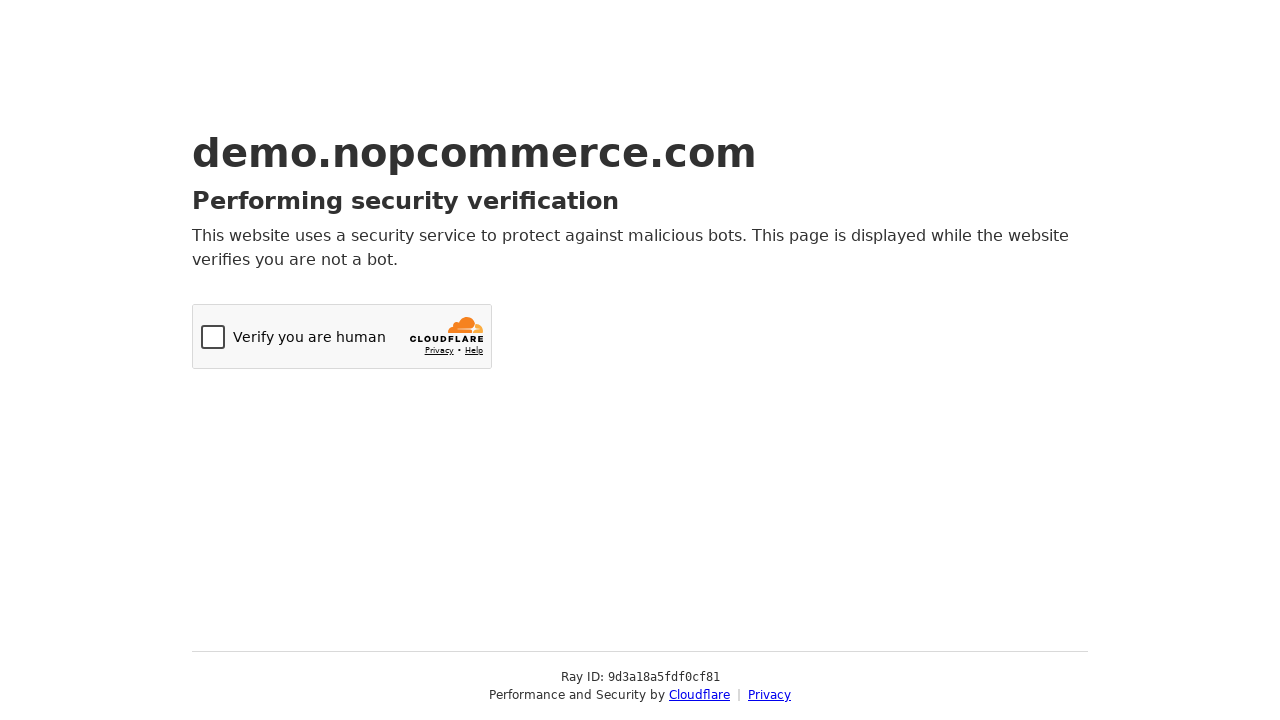